Tests dynamic properties on a demo page by verifying that a button becomes enabled after 5 seconds, another button becomes visible after 5 seconds, and a third button changes color over time.

Starting URL: https://demoqa.com/dynamic-properties

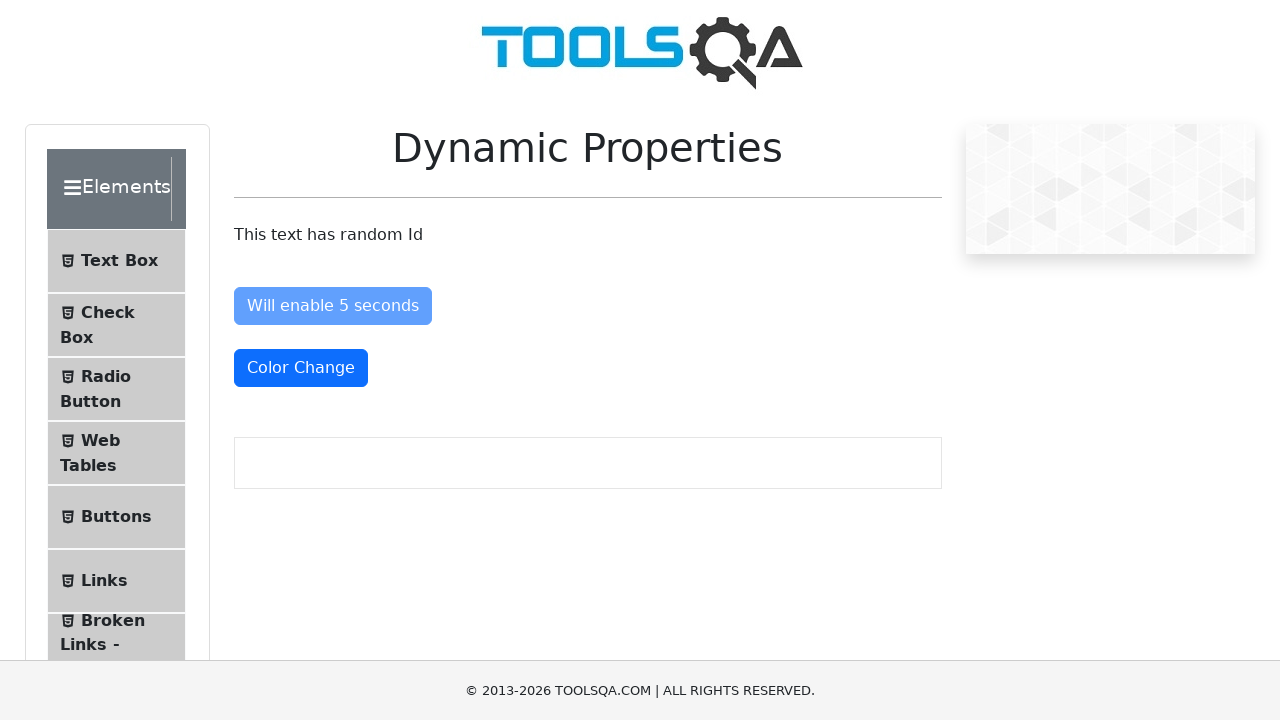

Navigated to dynamic properties demo page
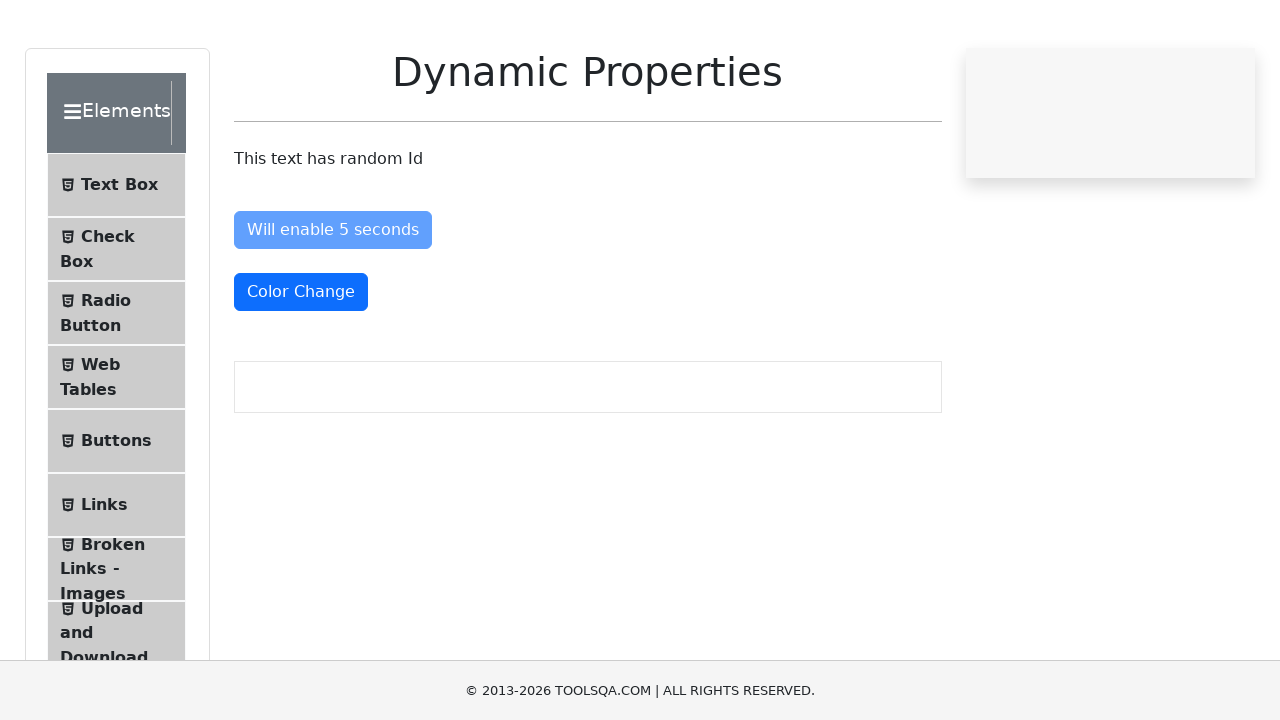

Located the 'Enable After' button
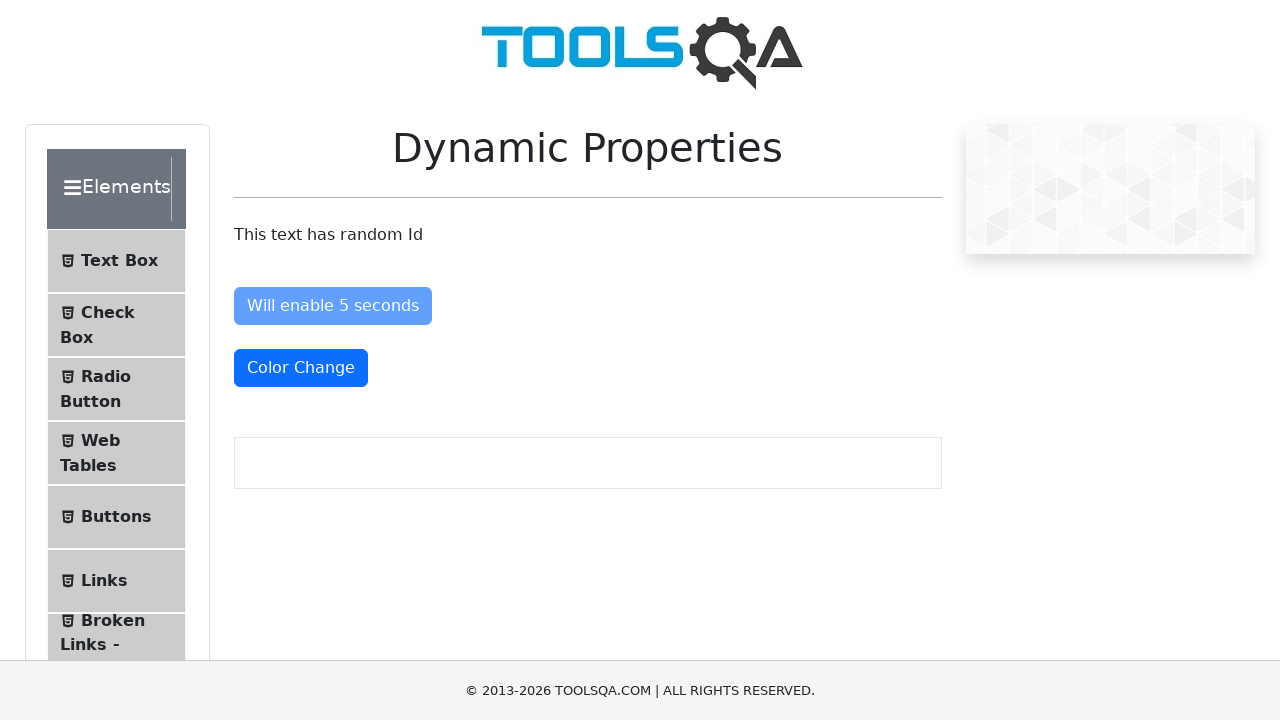

Verified that 'Enable After' button is initially disabled
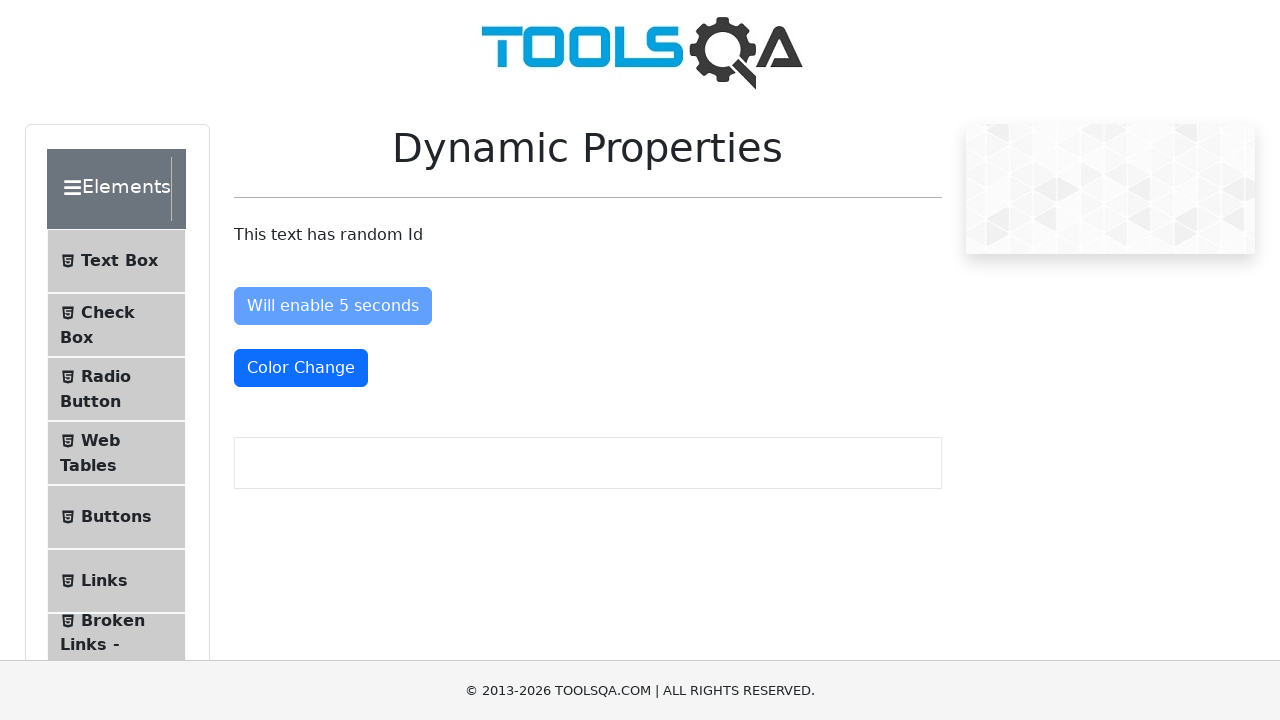

Located the color change button
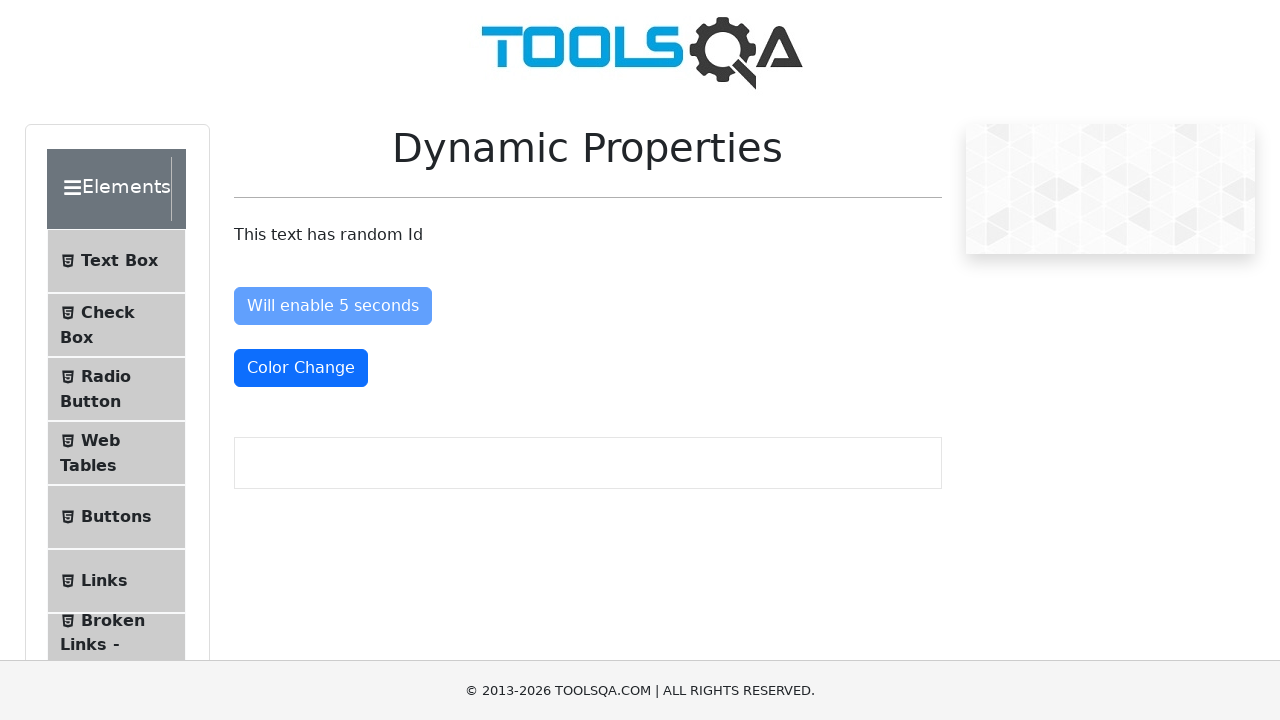

Captured initial button color: rgb(255, 255, 255)
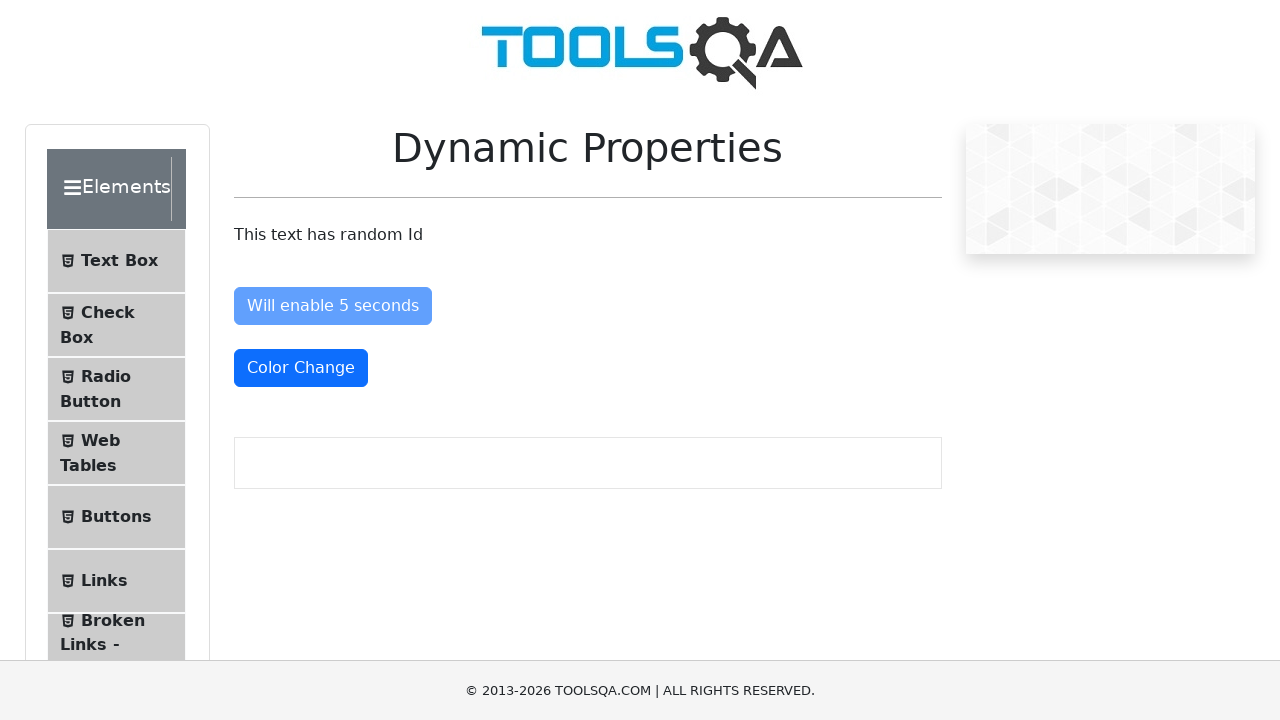

Located the 'Visible After' button selector
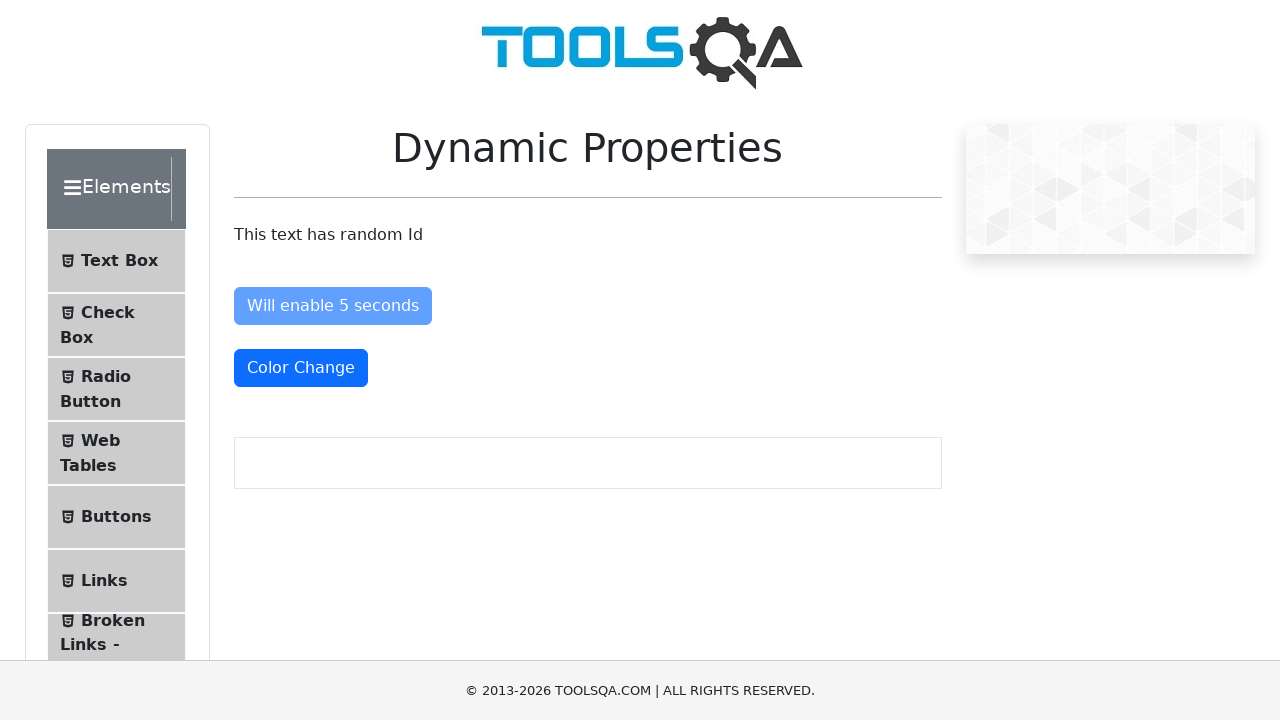

Verified that 'Visible After' button is not present initially
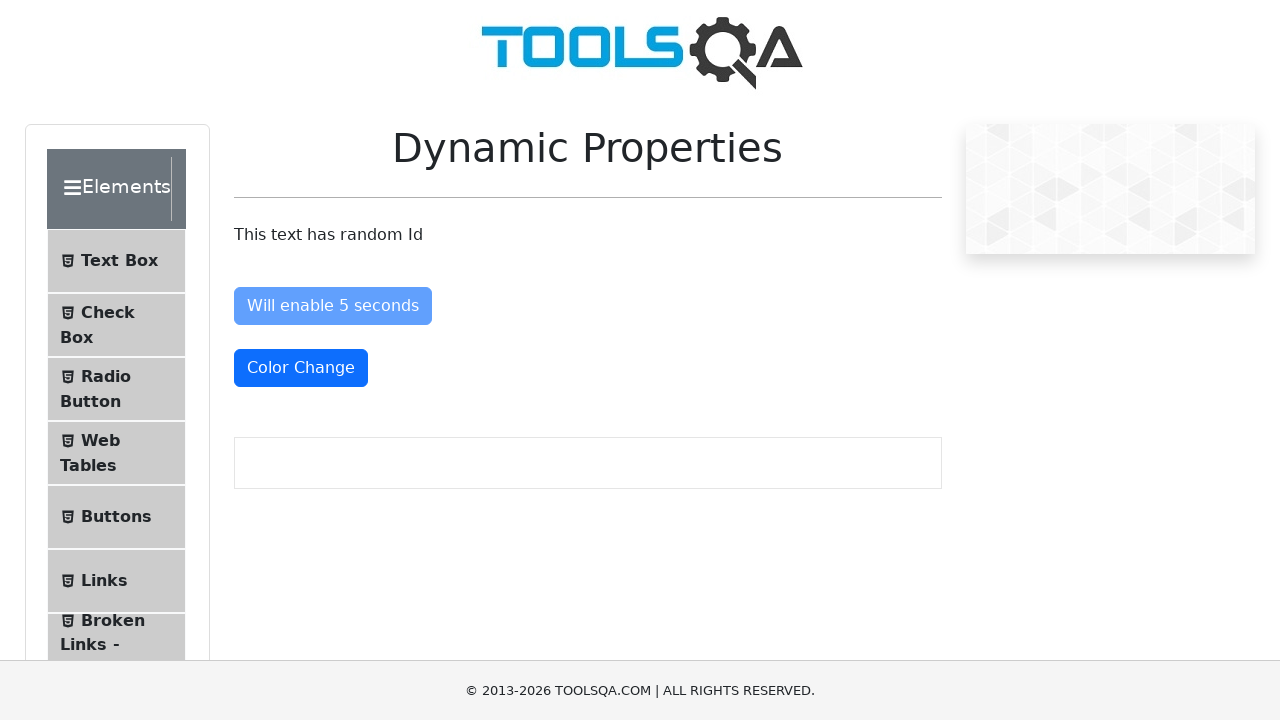

Waited 5.1 seconds for dynamic properties to update
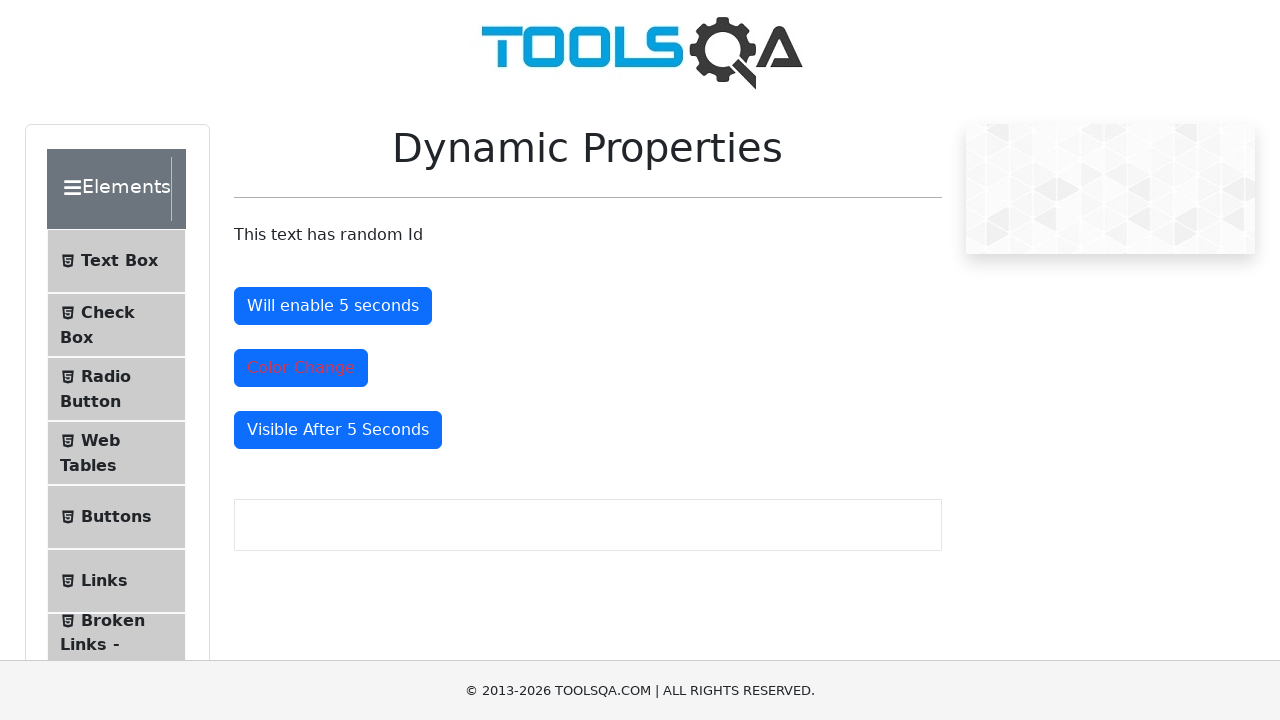

Verified that 'Enable After' button is now enabled after 5 seconds
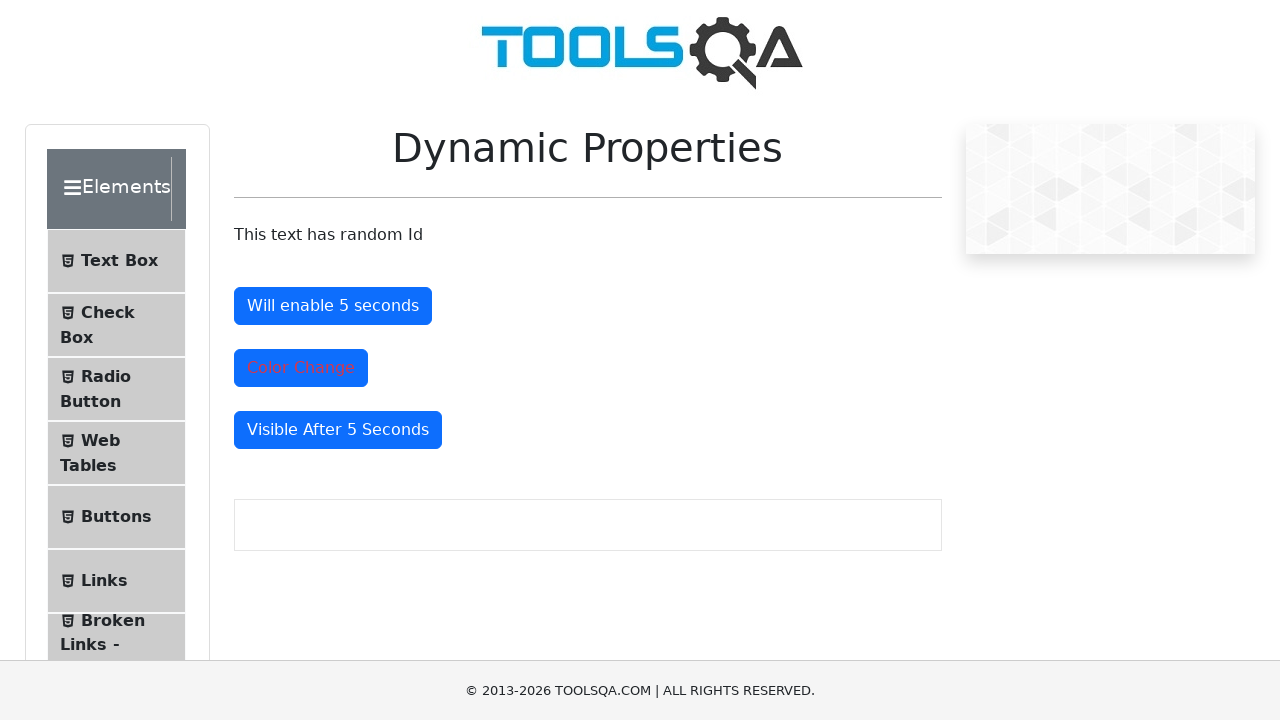

Verified that 'Visible After' button is now visible after 5 seconds
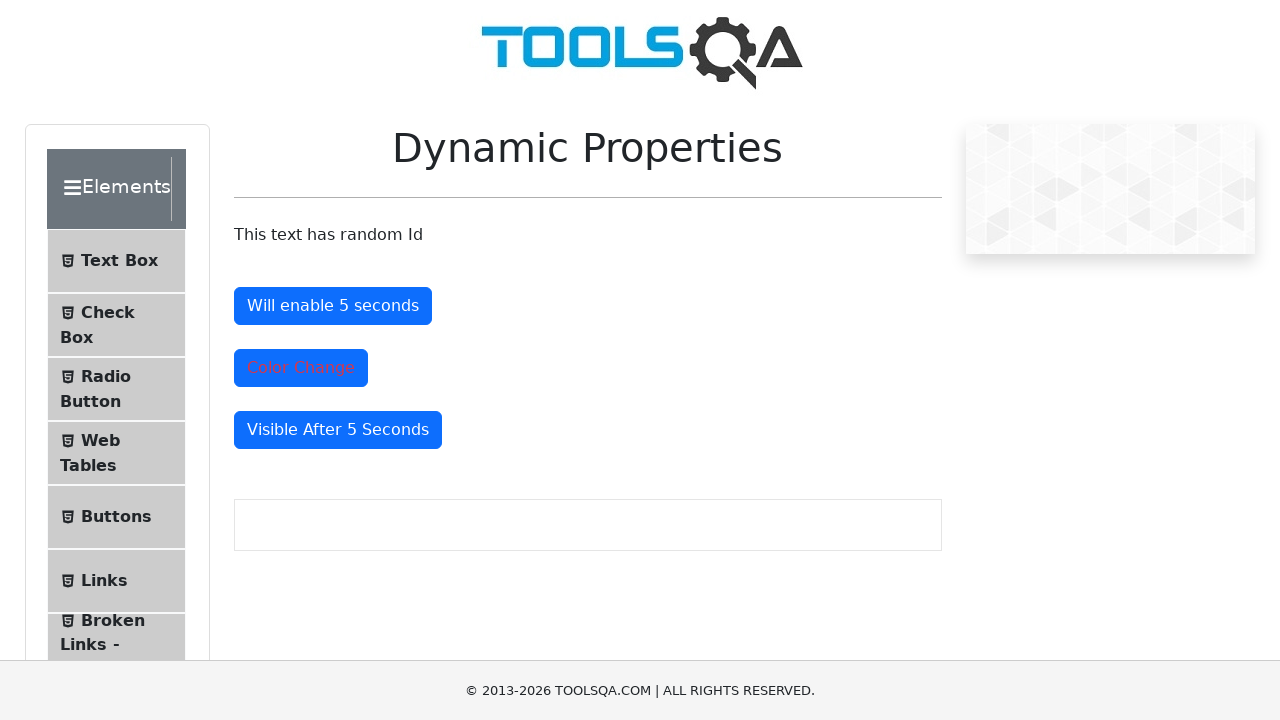

Captured new button color: rgb(220, 53, 69)
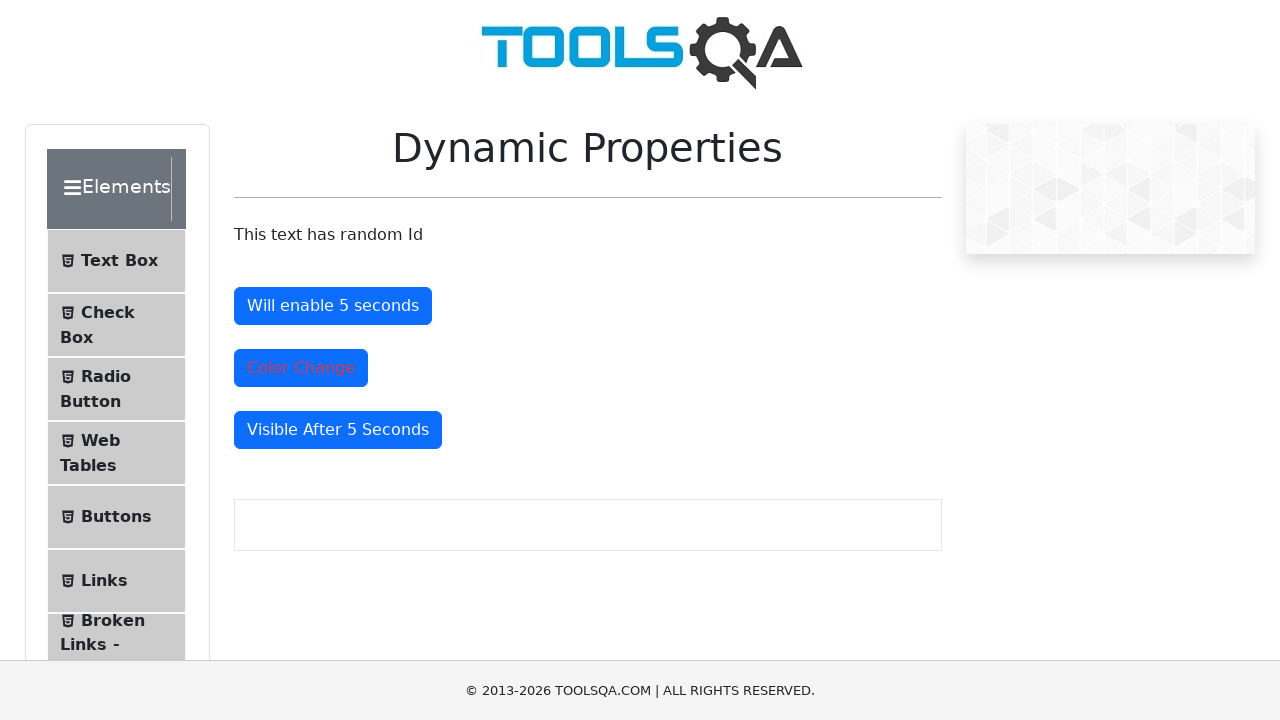

Verified that button color has changed from initial color
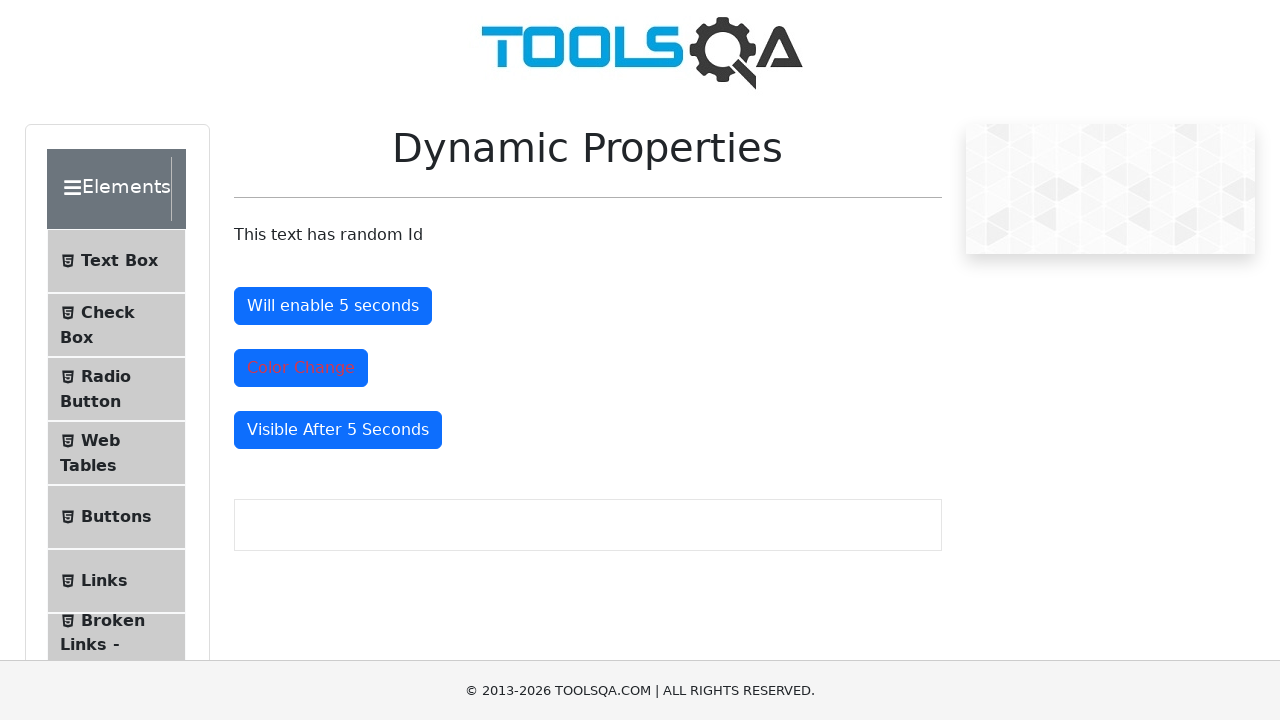

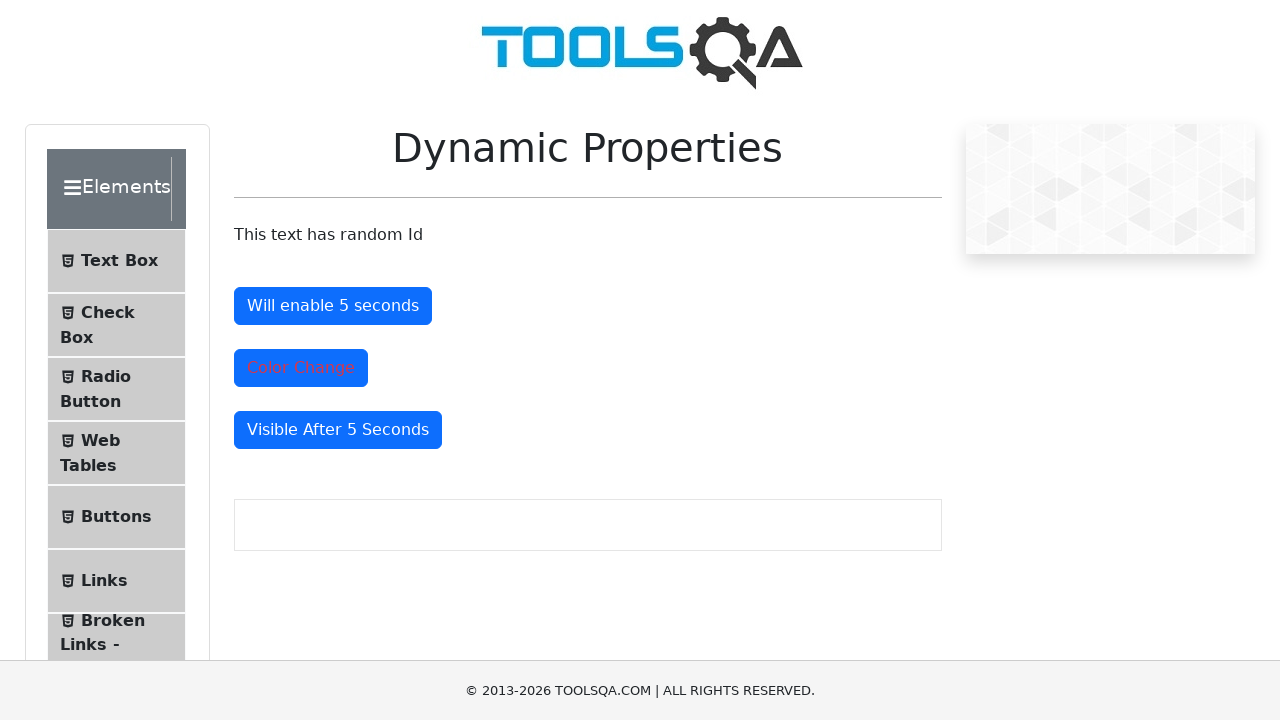